Tests that a user can search using a category term "running pants" and see relevant results

Starting URL: https://www.6pm.com/

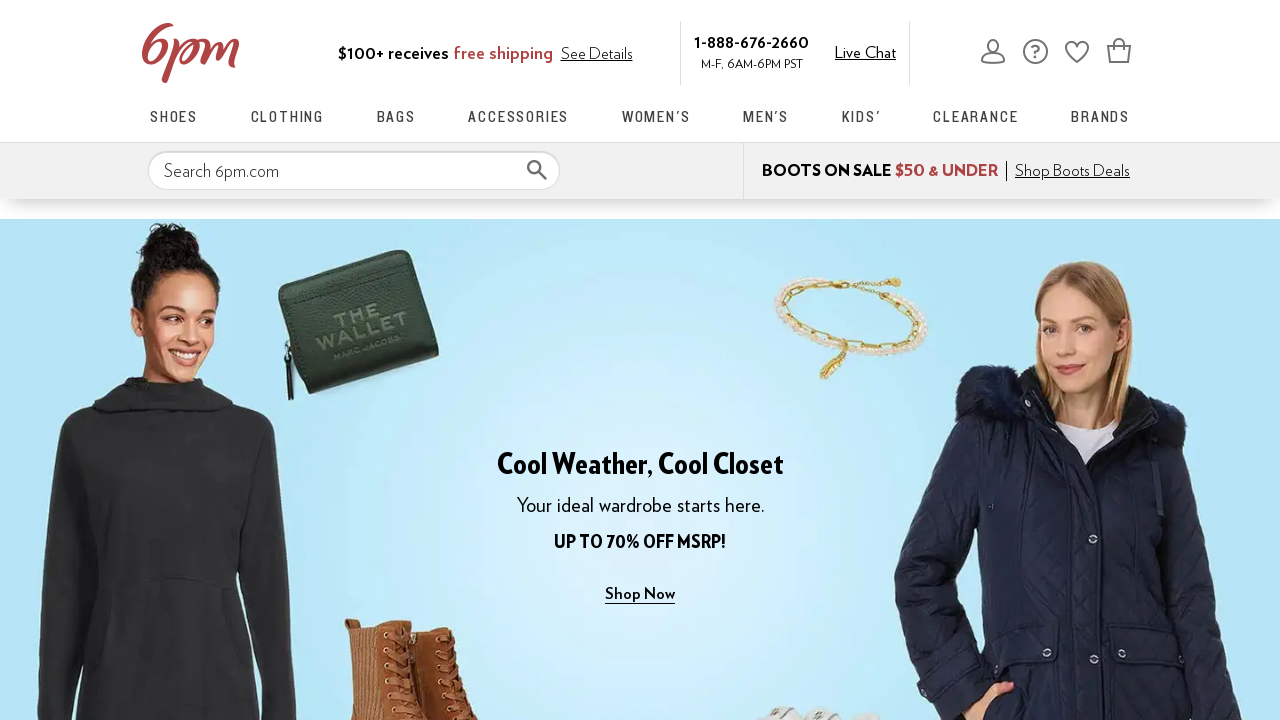

Filled search field with 'running pants' on input[type='search'], input[name='term'], #searchAll
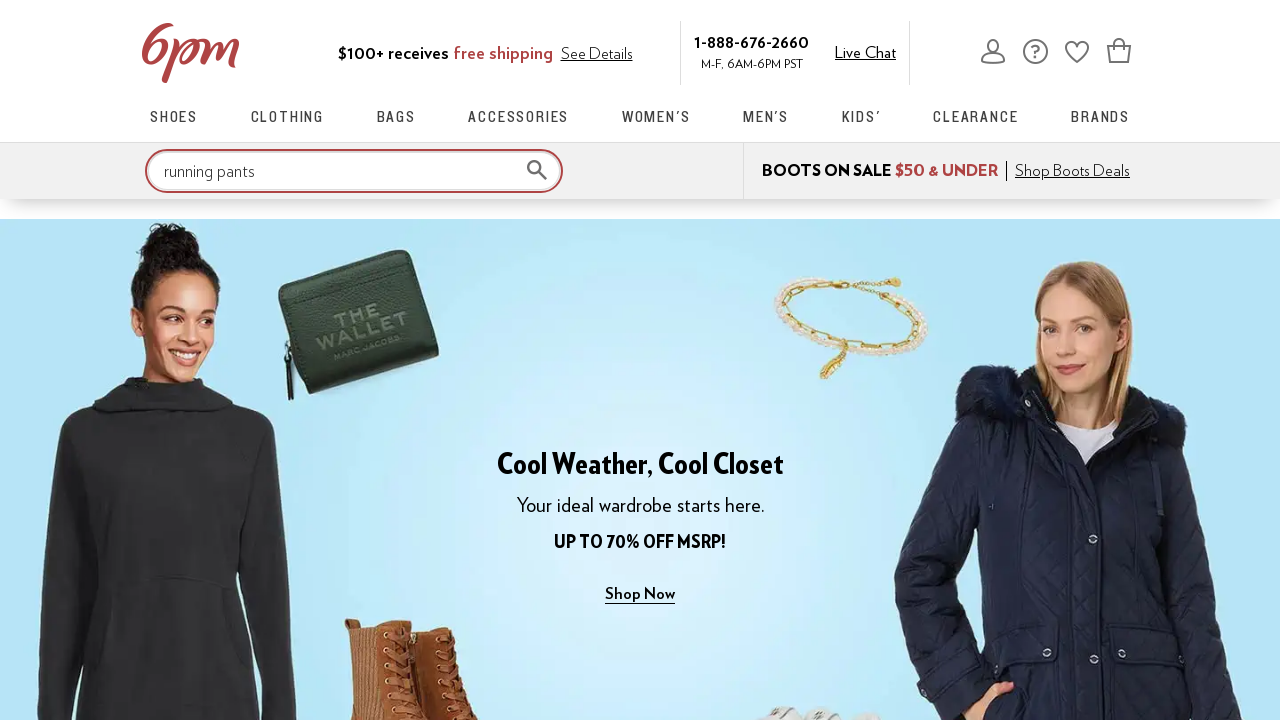

Pressed Enter to submit search for 'running pants' on input[type='search'], input[name='term'], #searchAll
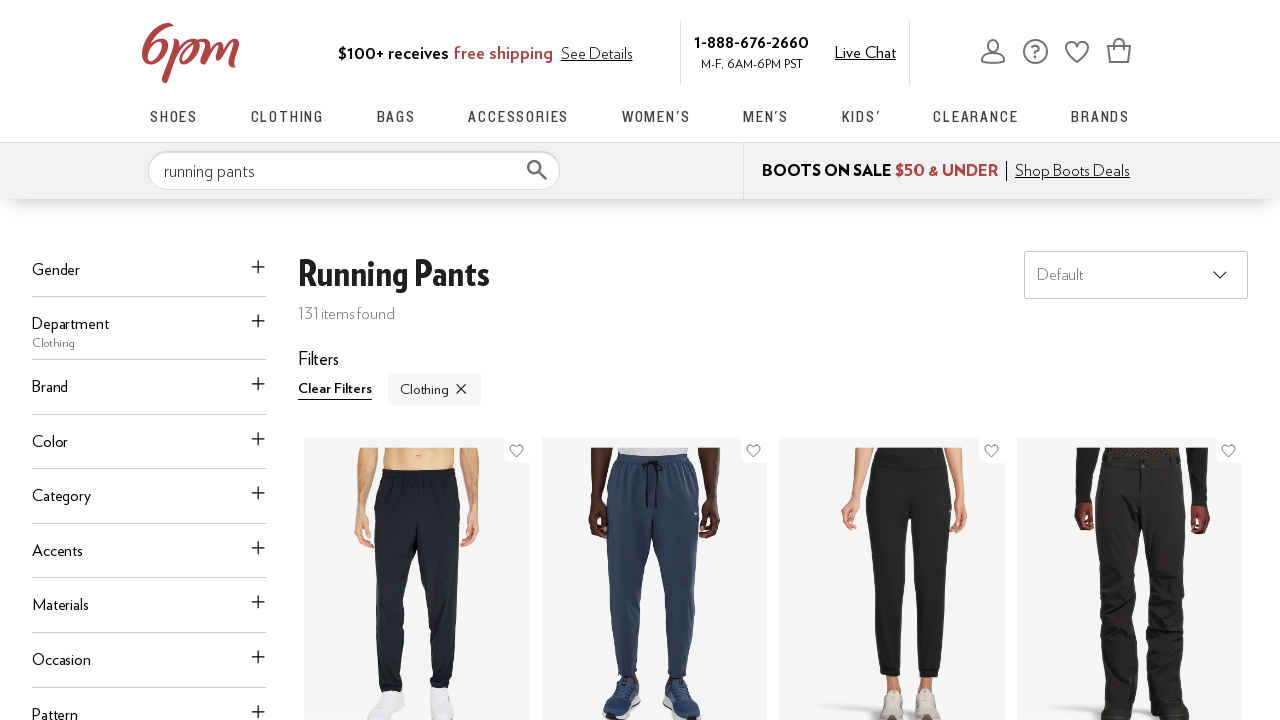

Search results page loaded with category term 'running pants'
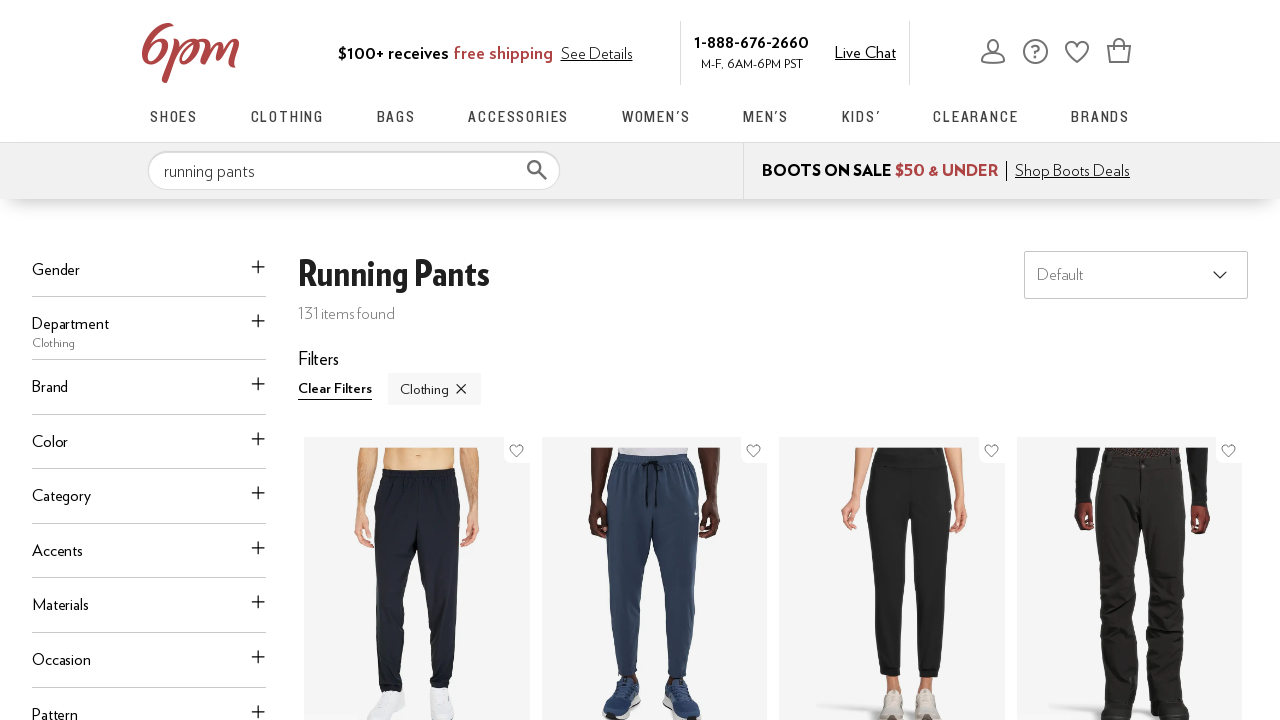

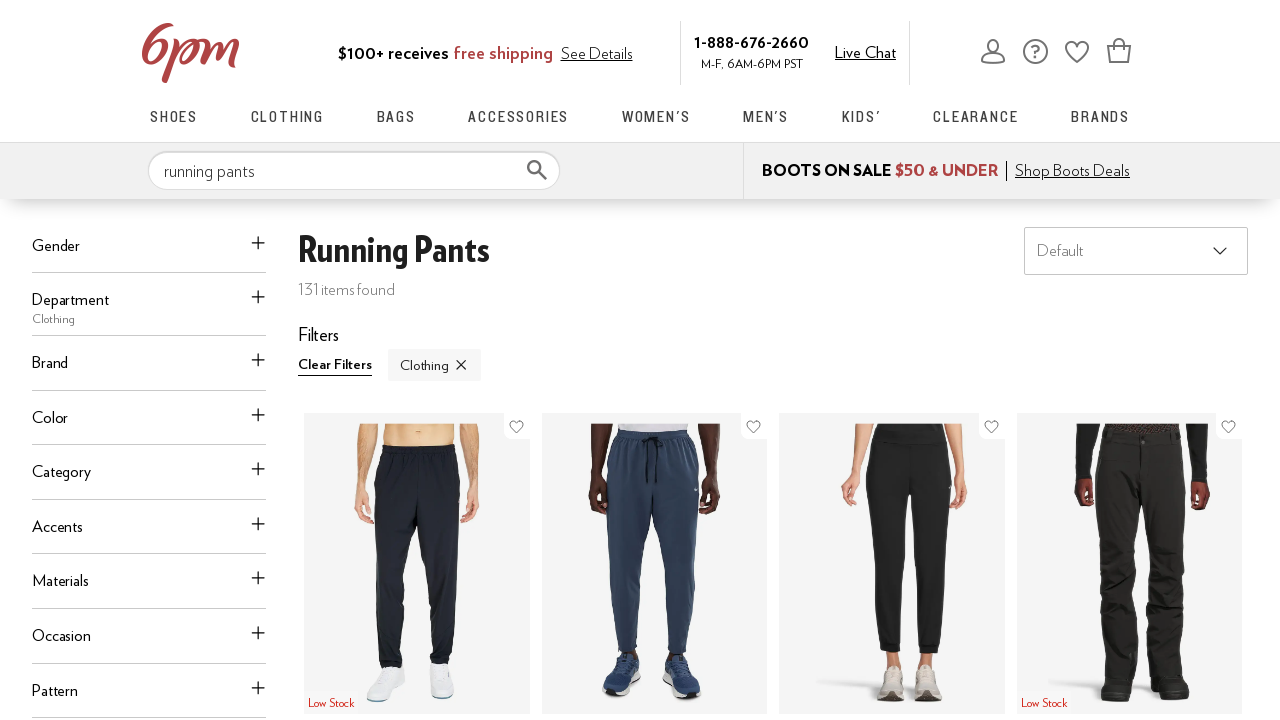